Tests JavaScript alert and confirm popup handling by entering a name, triggering an alert popup and accepting it, then triggering a confirm popup and dismissing it

Starting URL: https://rahulshettyacademy.com/AutomationPractice/

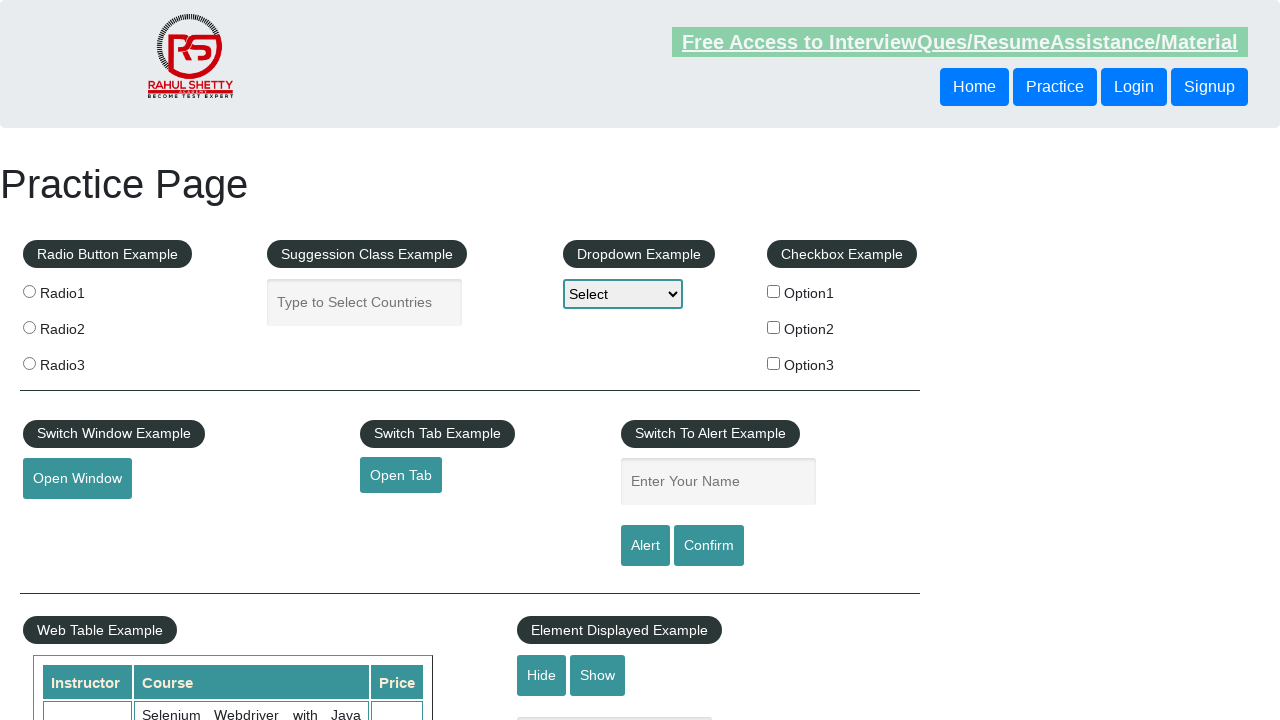

Navigated to AutomationPractice page
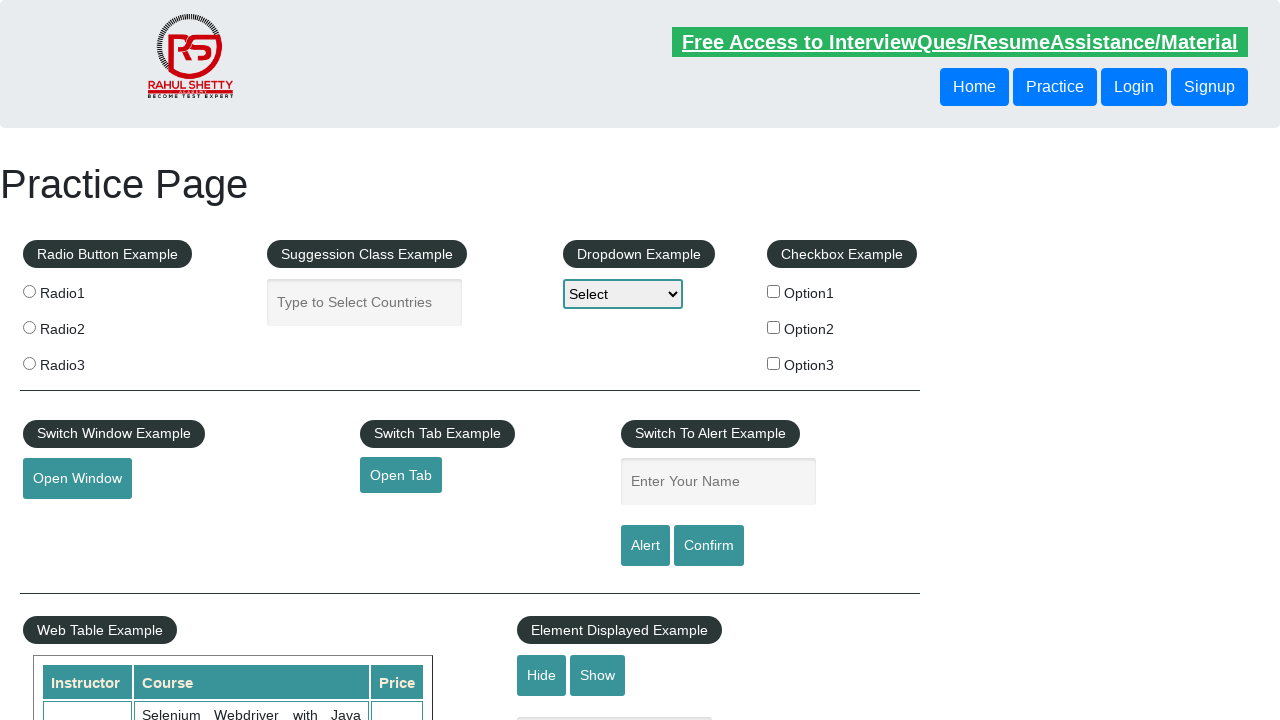

Filled name field with 'Marcus' on #name
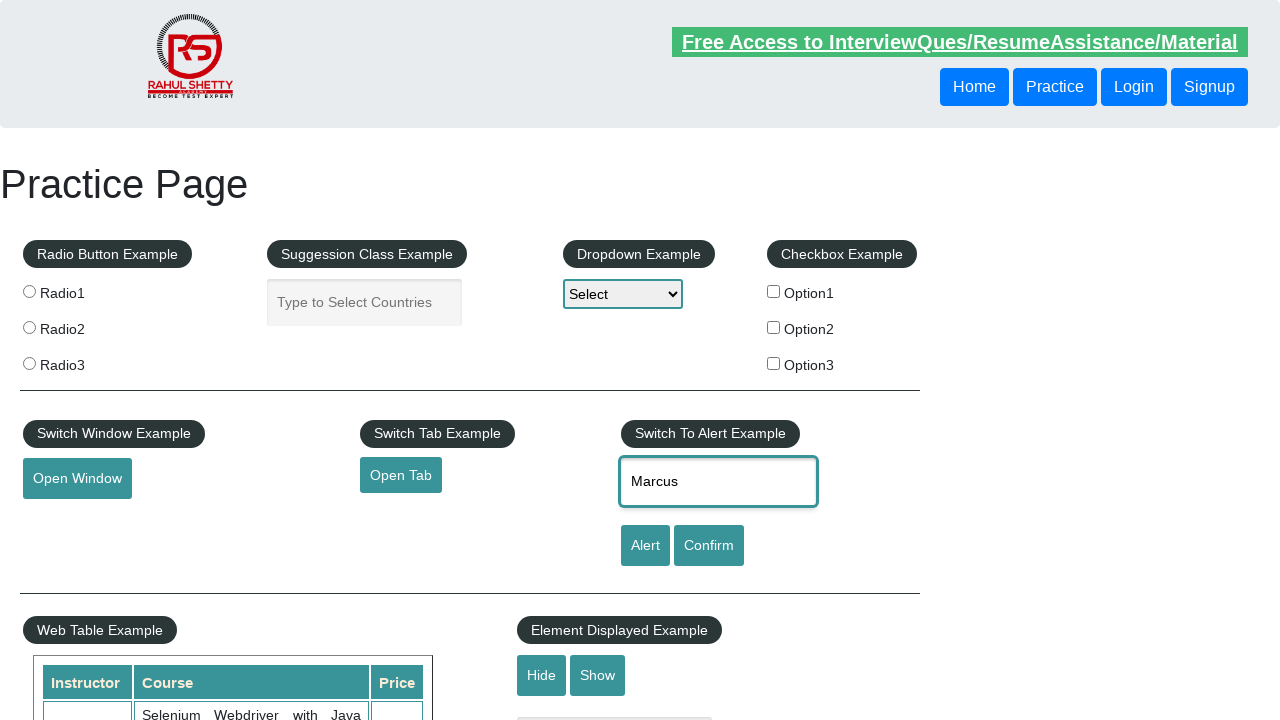

Clicked alert button to trigger alert popup at (645, 546) on #alertbtn
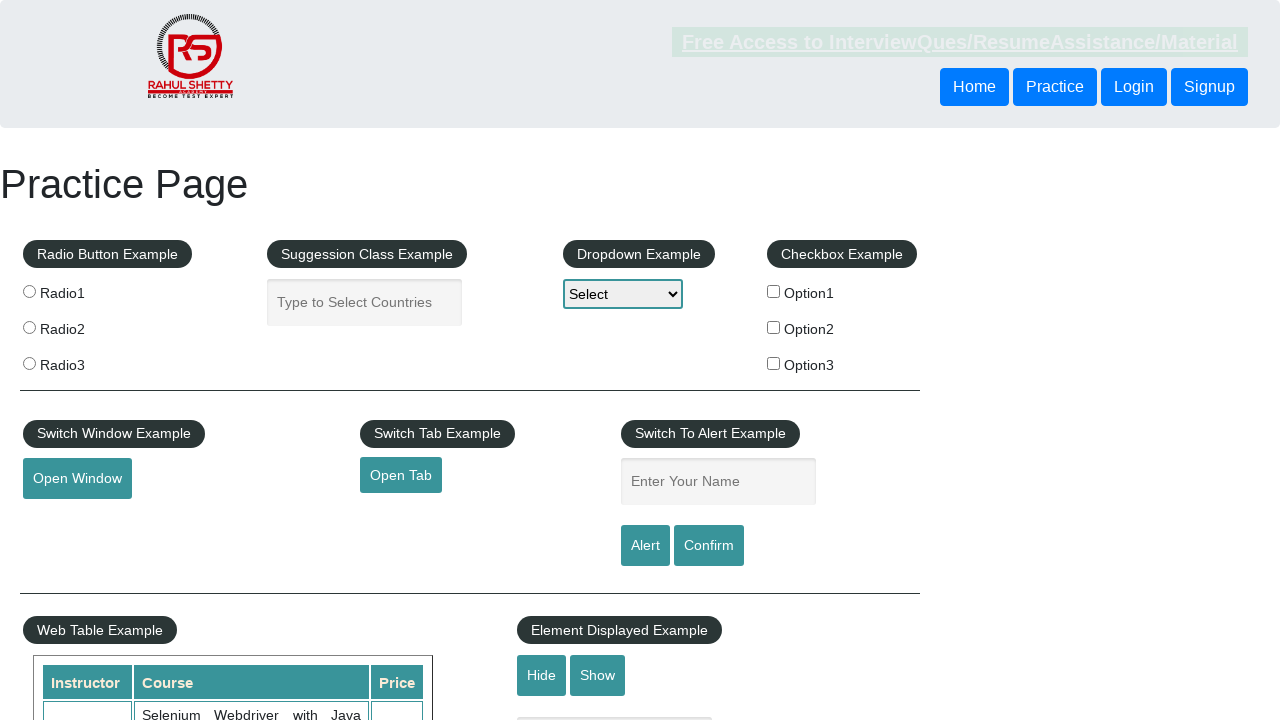

Set up dialog handler and accepted alert popup
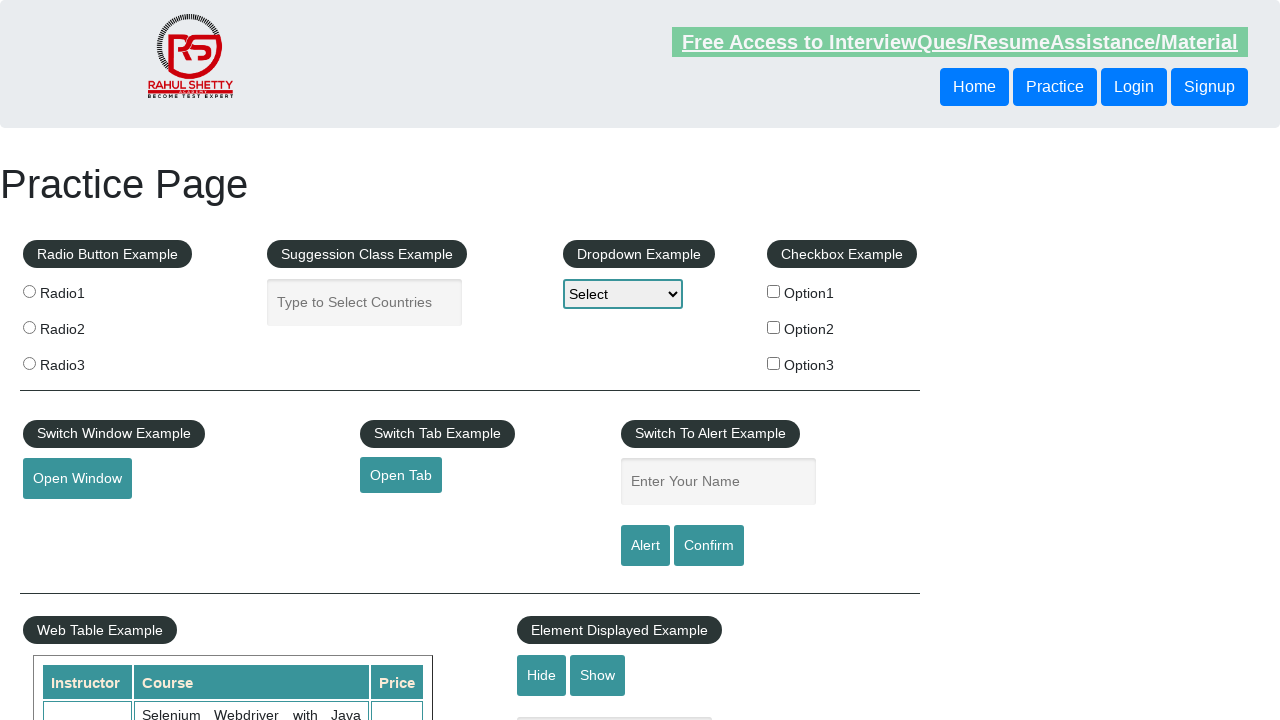

Clicked confirm button to trigger confirm popup at (709, 546) on #confirmbtn
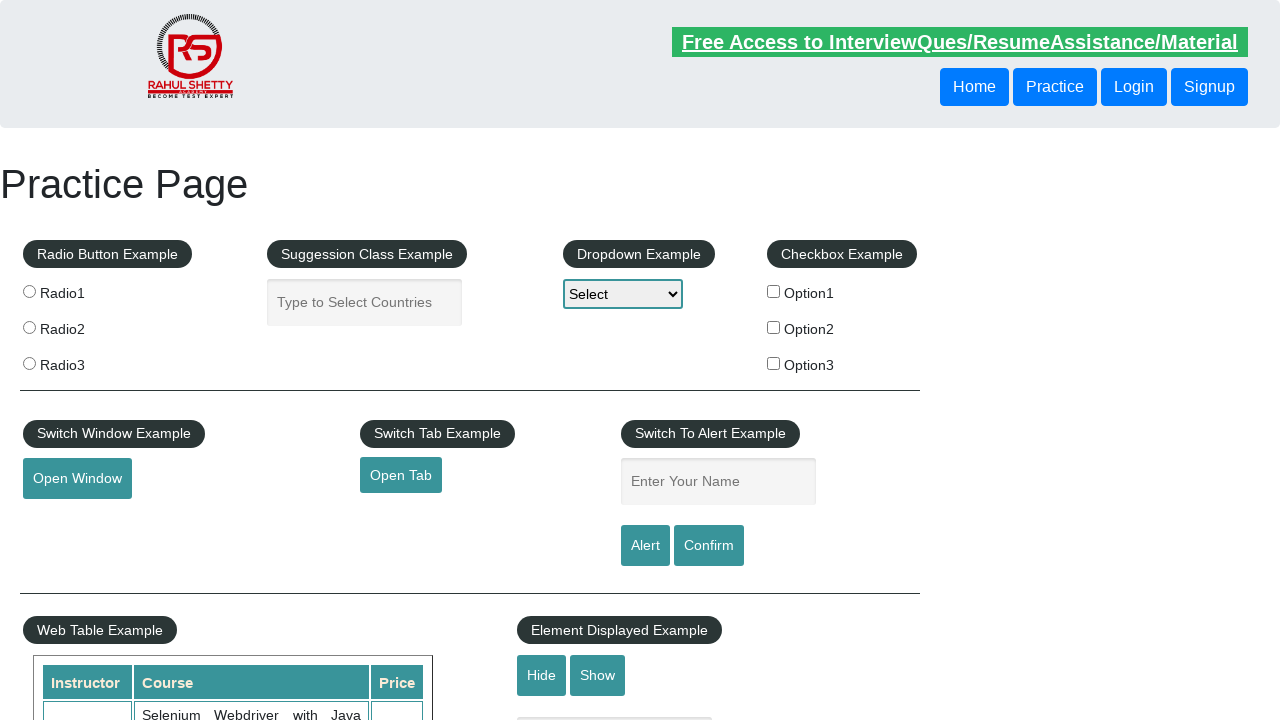

Dismissed confirm popup
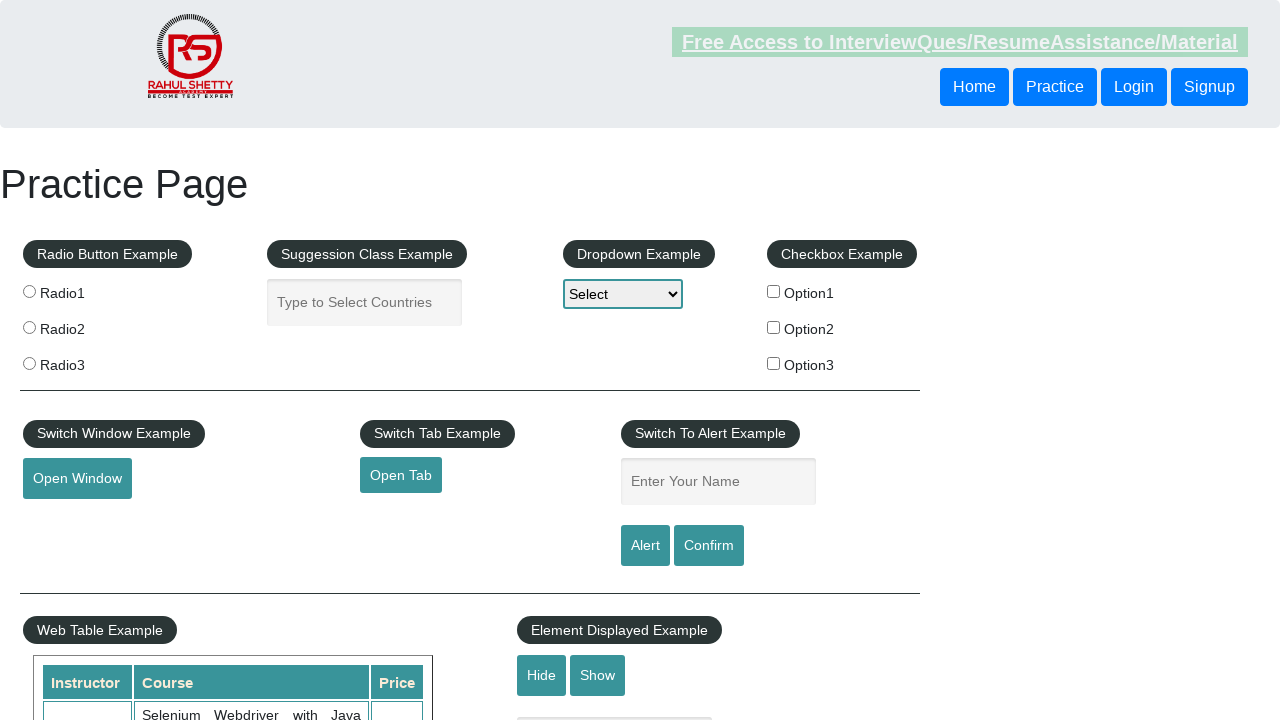

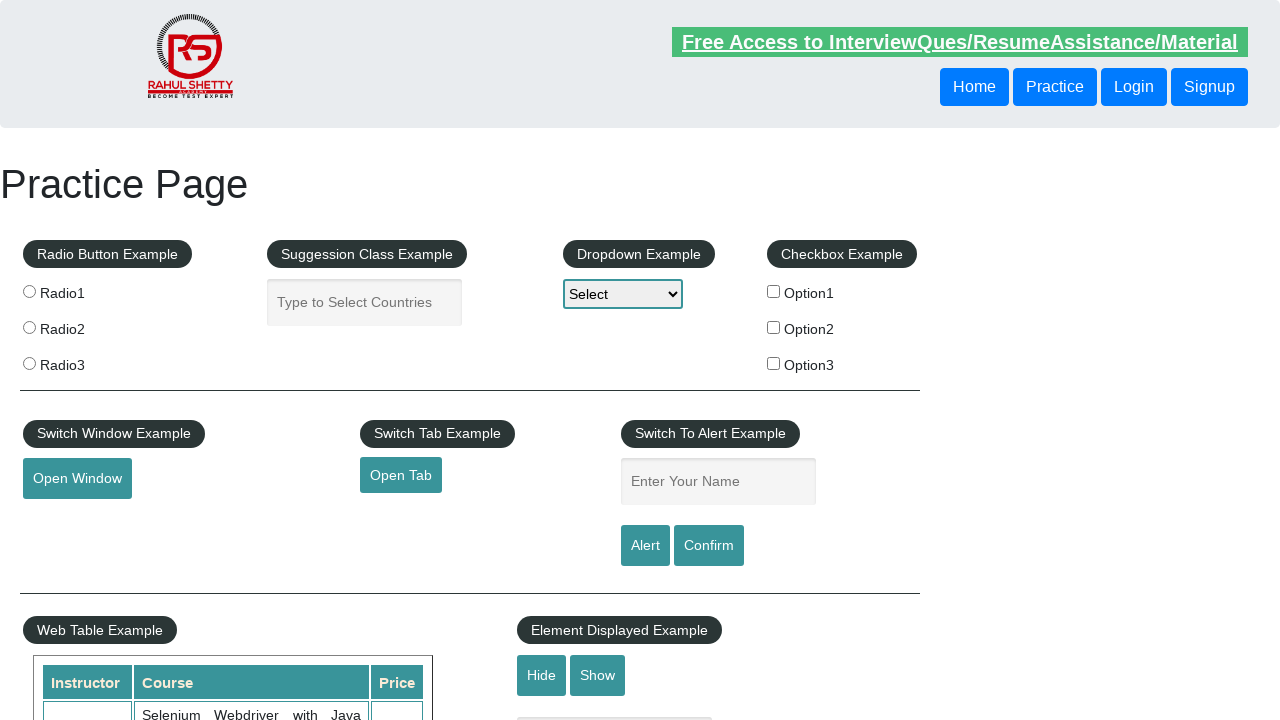